Tests number input field behavior by entering "123" and verifying the value is accepted correctly

Starting URL: https://the-internet.herokuapp.com/

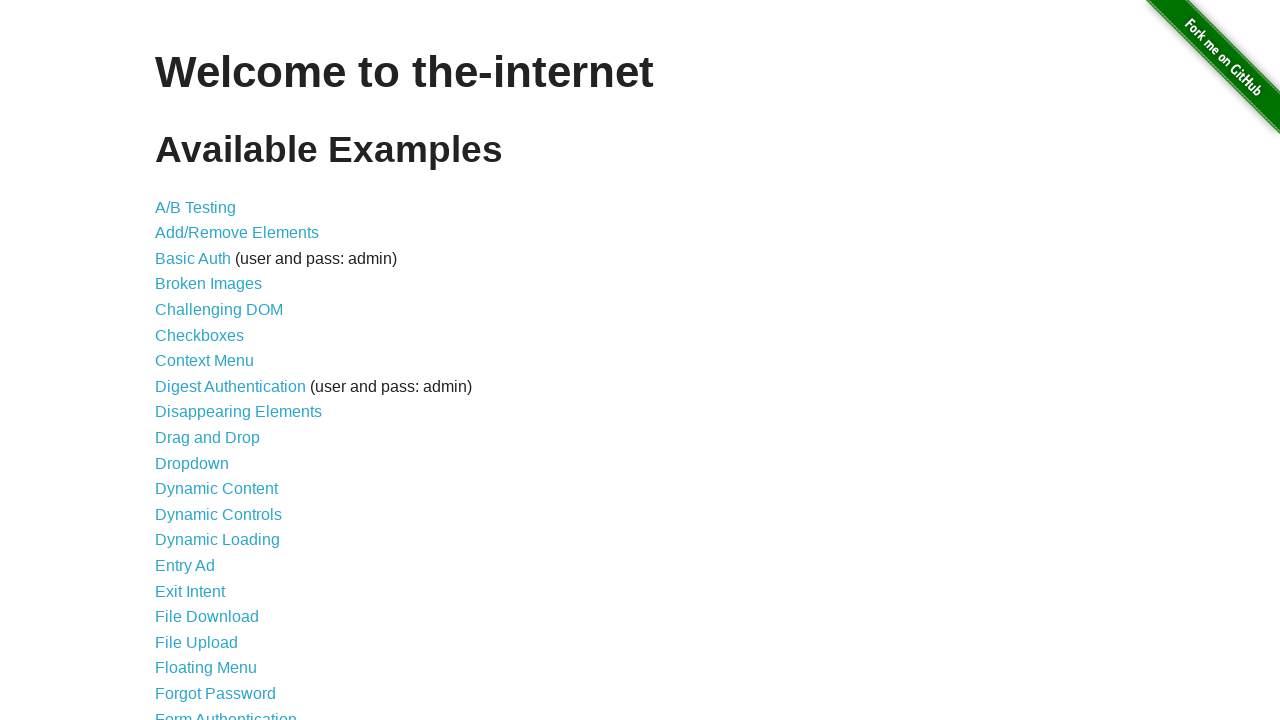

Clicked on the Inputs link at (176, 361) on xpath=//a[text()='Inputs']
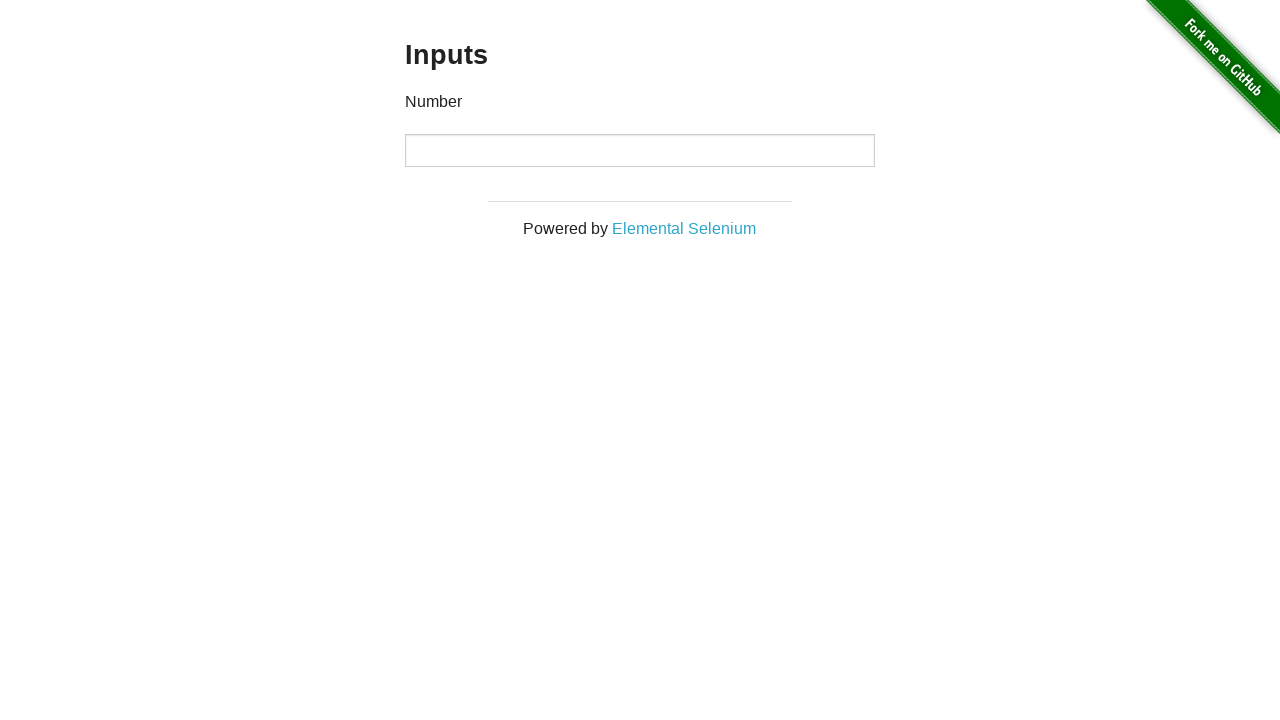

Number input field is now visible
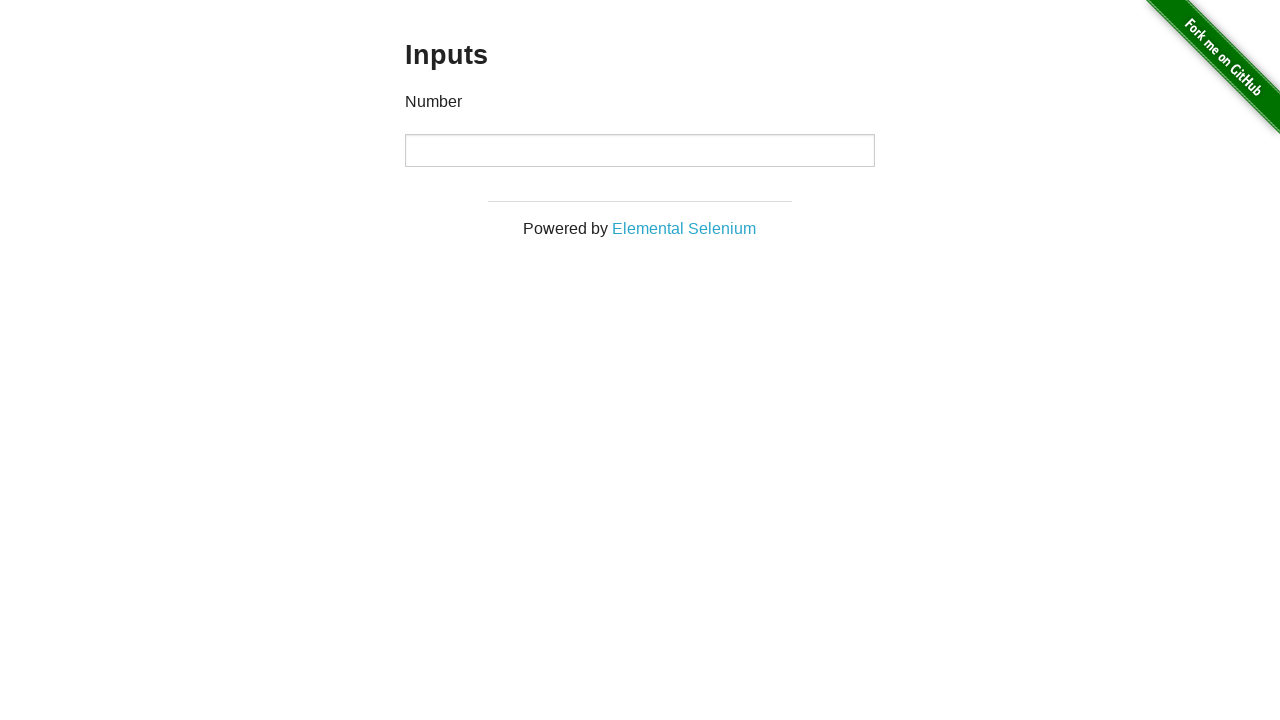

Entered '123' into the number input field on input[type='number']
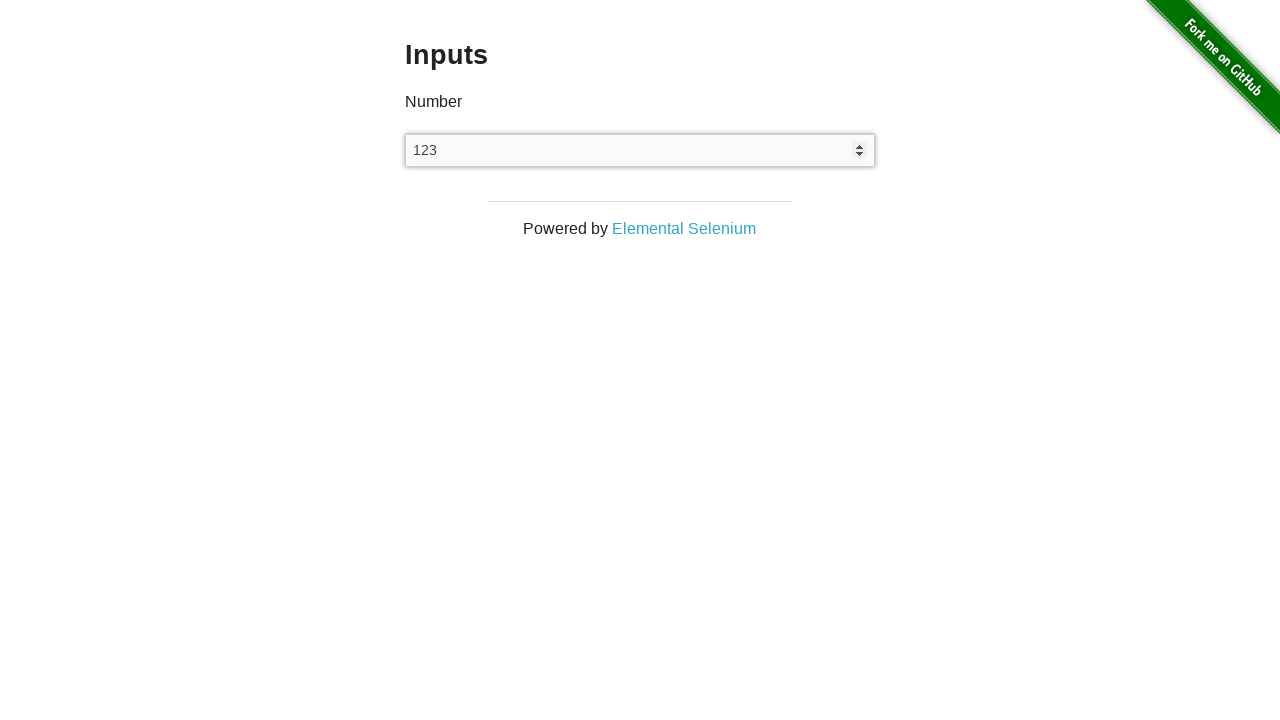

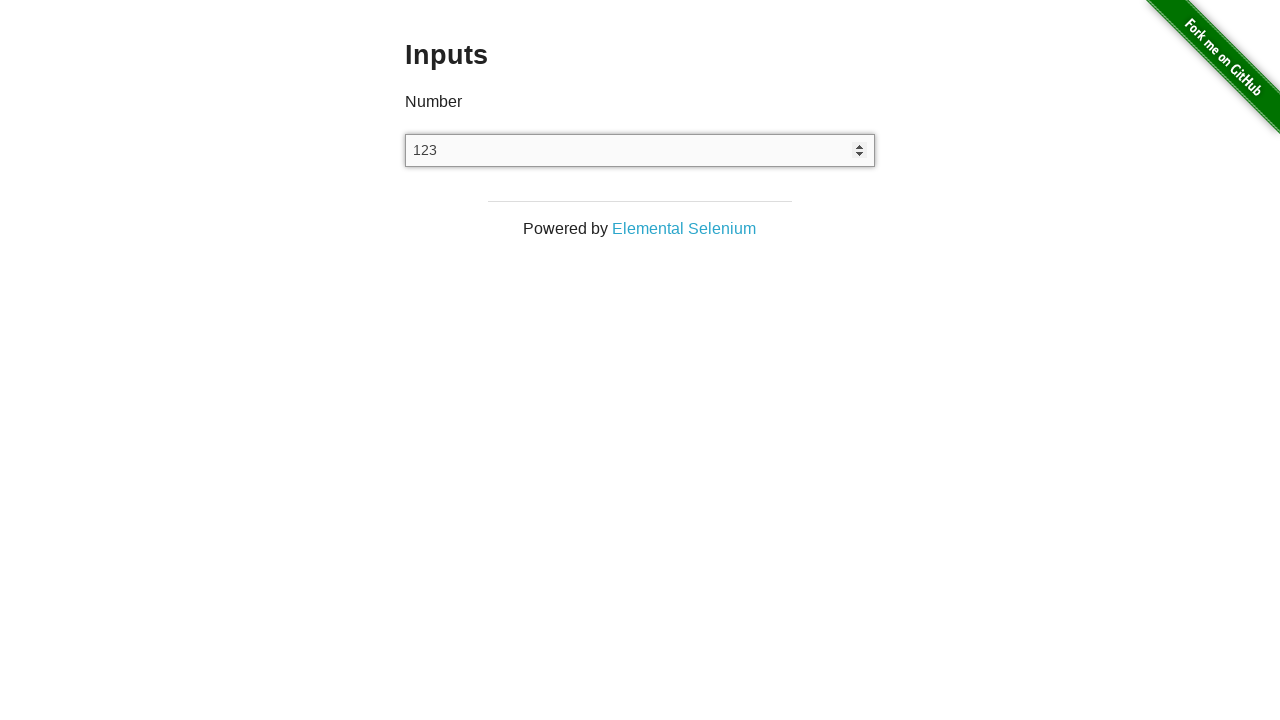